Opens Demoblaze store homepage and verifies the page title matches expected value "STORE"

Starting URL: https://www.demoblaze.com/

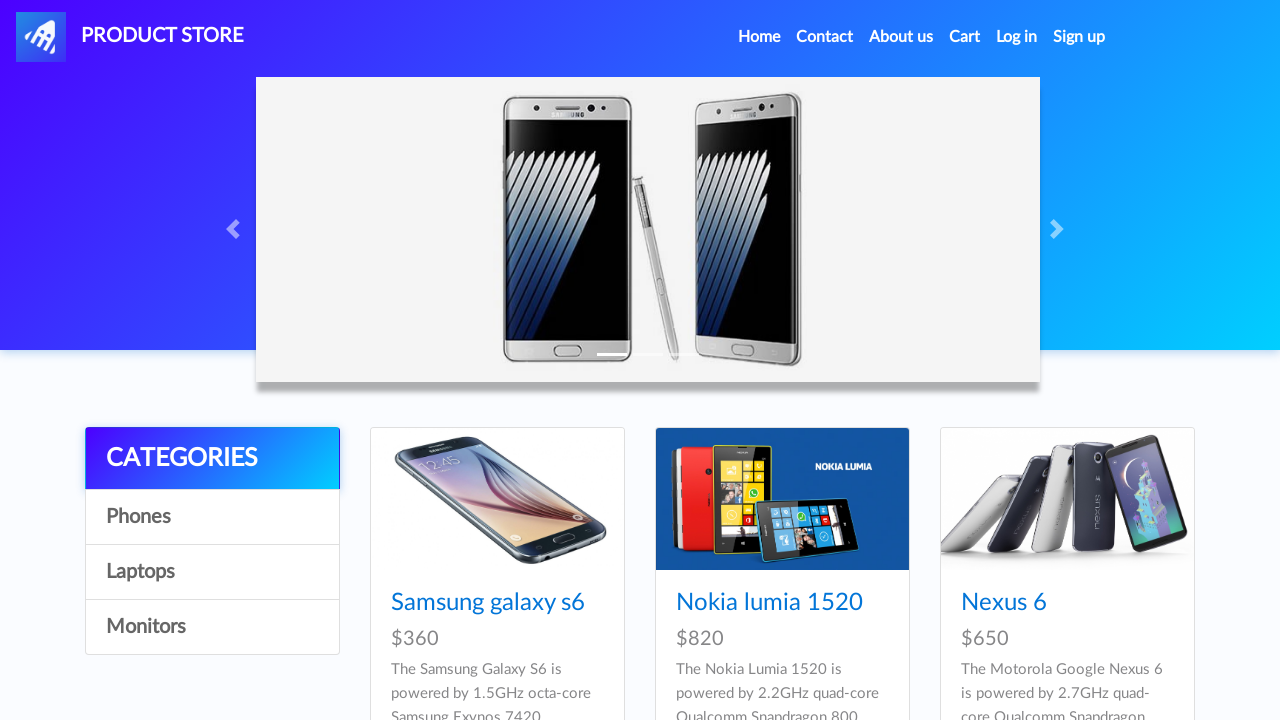

Retrieved page title
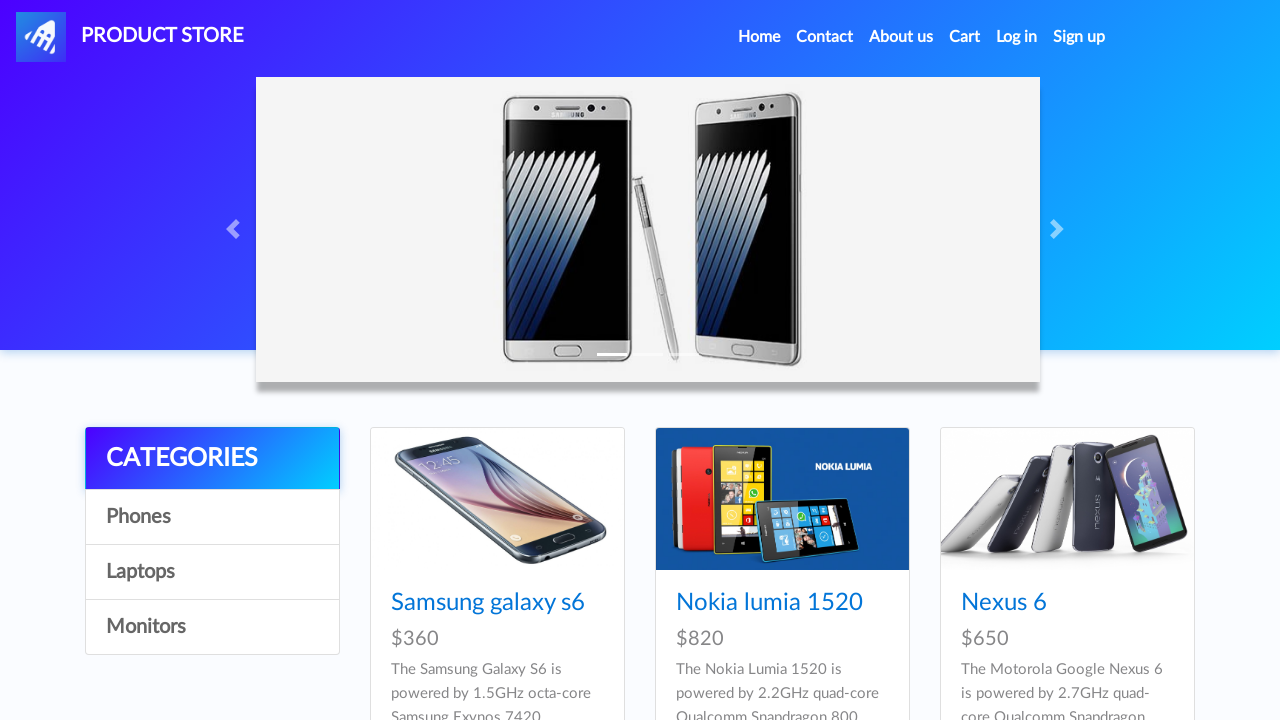

Verified page title matches expected value 'STORE'
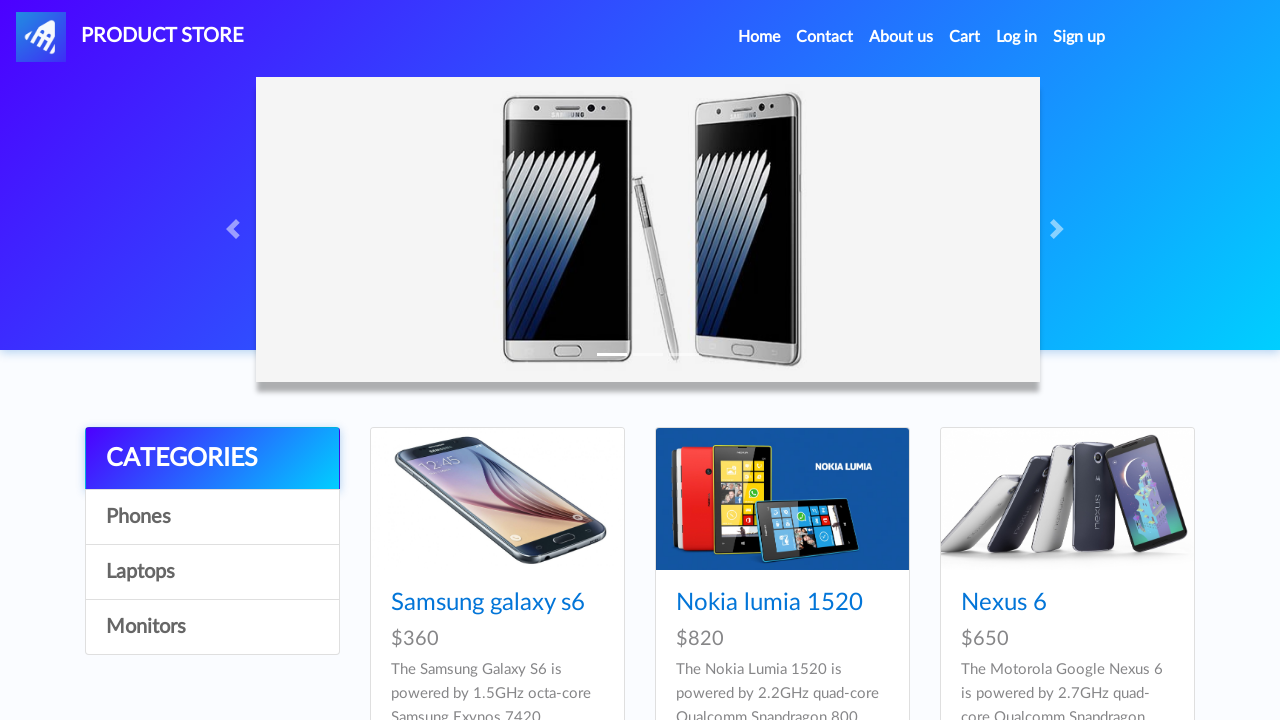

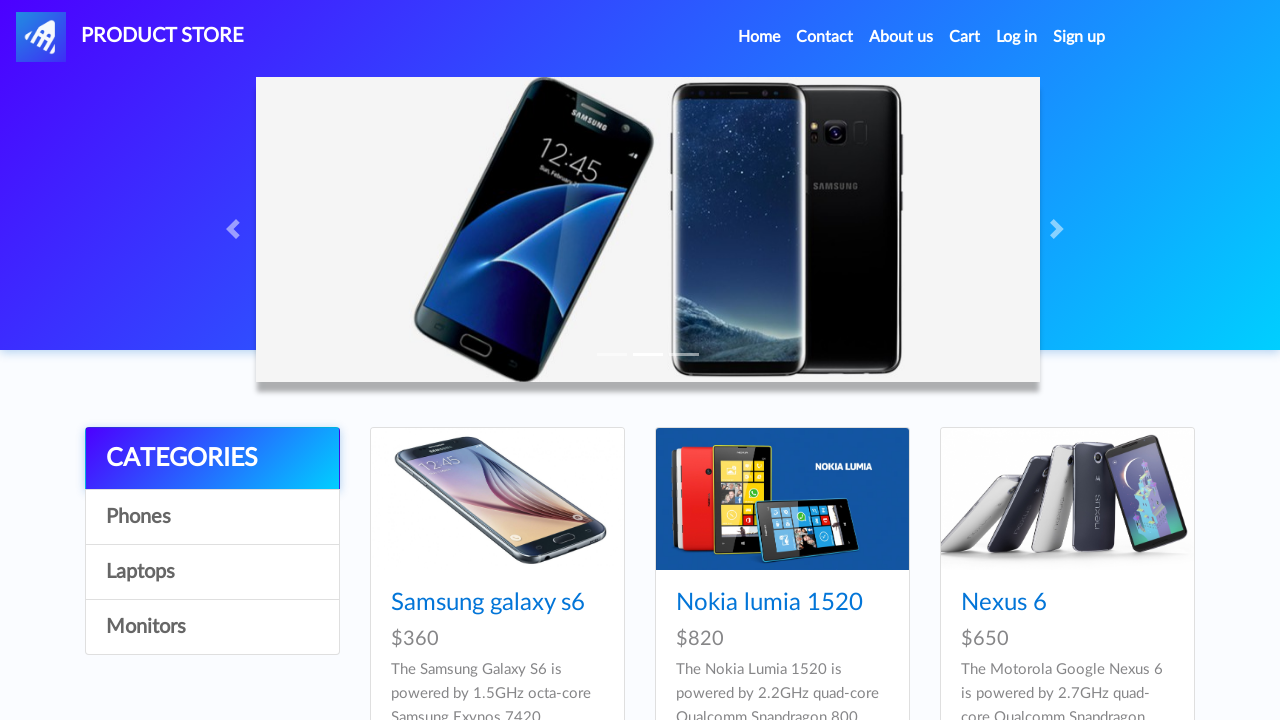